Tests the text box form by scrolling to elements, filling all fields, and verifying the name output

Starting URL: https://demoqa.com/

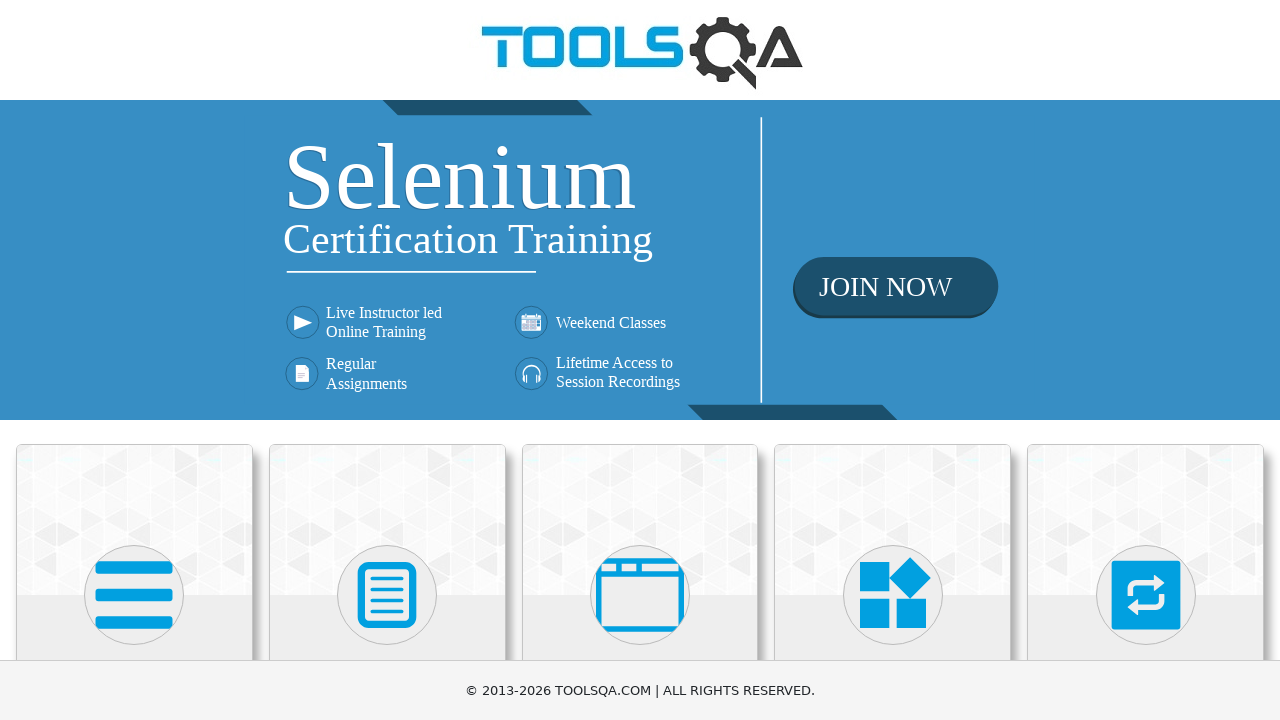

Clicked on Elements heading at (134, 360) on xpath=(//h5)[1]
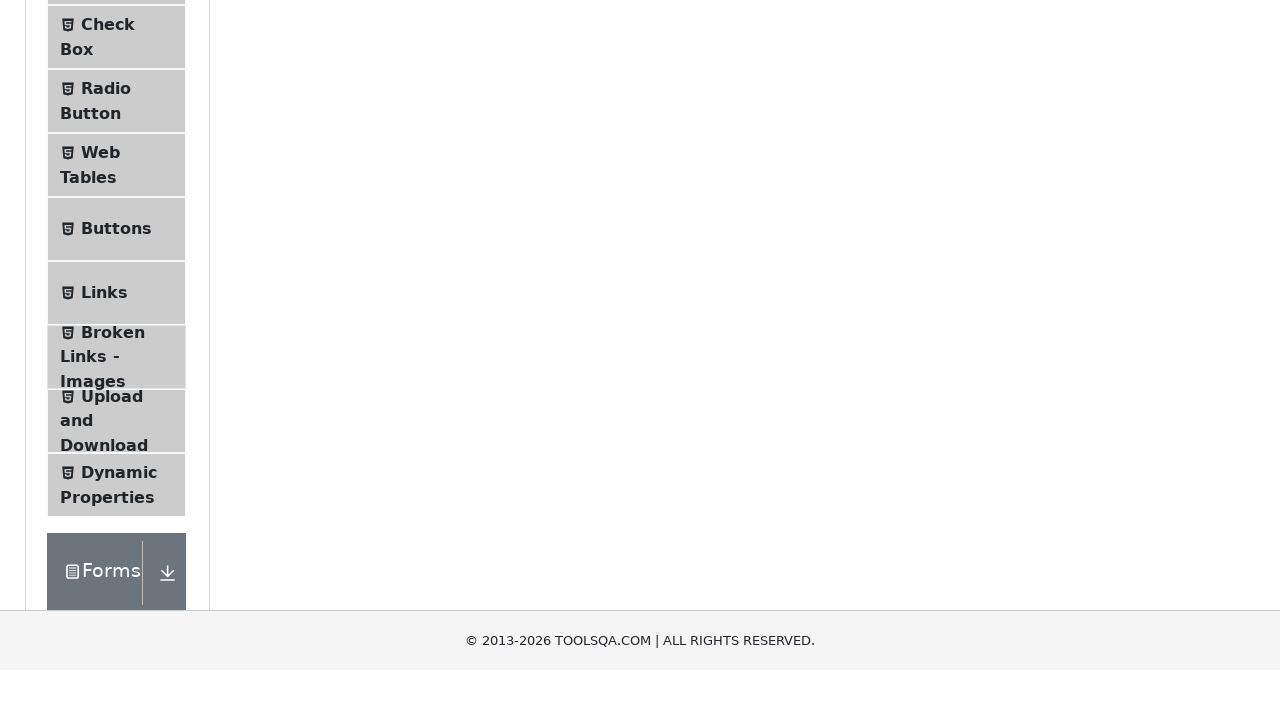

Clicked on Text Box menu item at (119, 261) on xpath=//span[text()='Text Box']
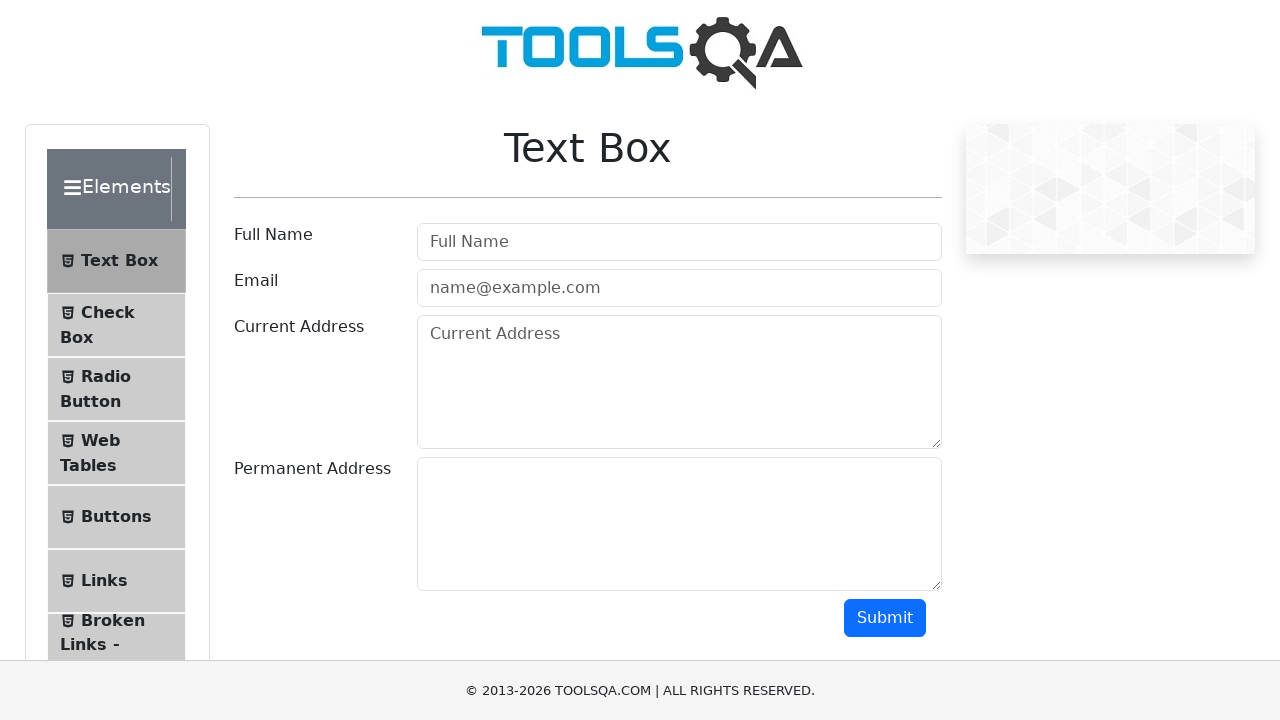

Filled in username field with 'Sam Don' on #userName
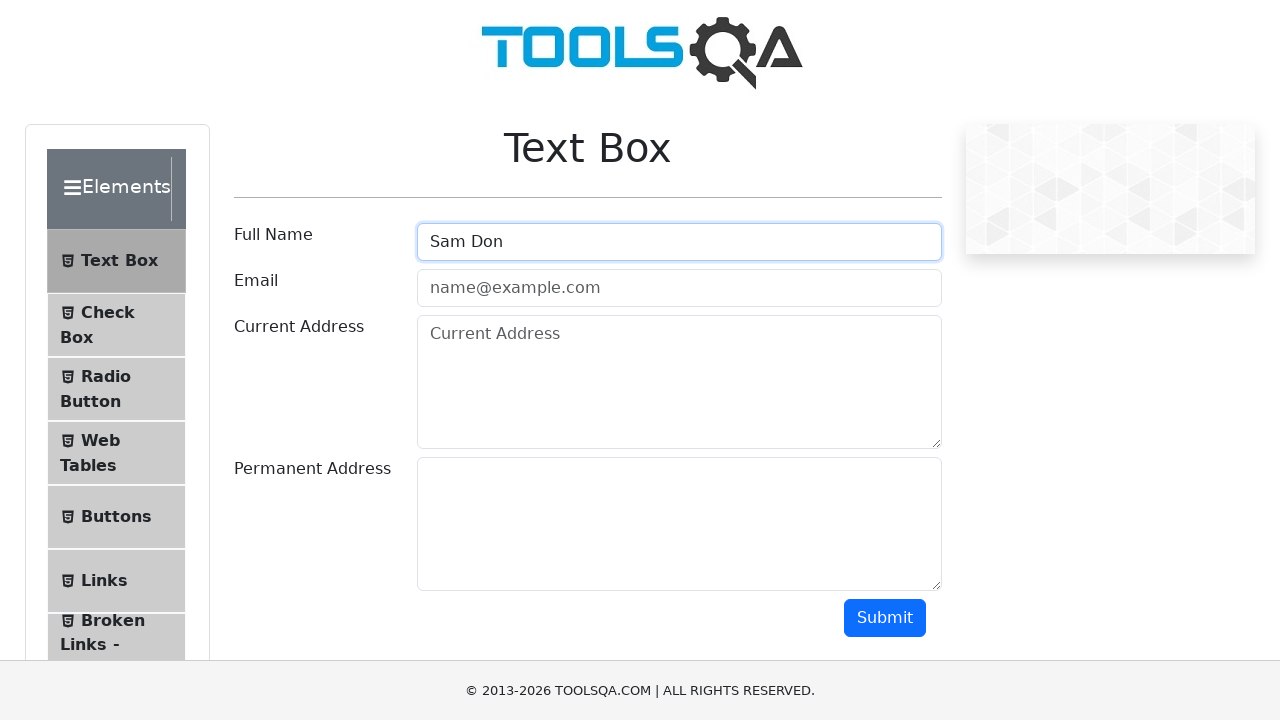

Filled in email field with 'sam@gmail.com' on #userEmail
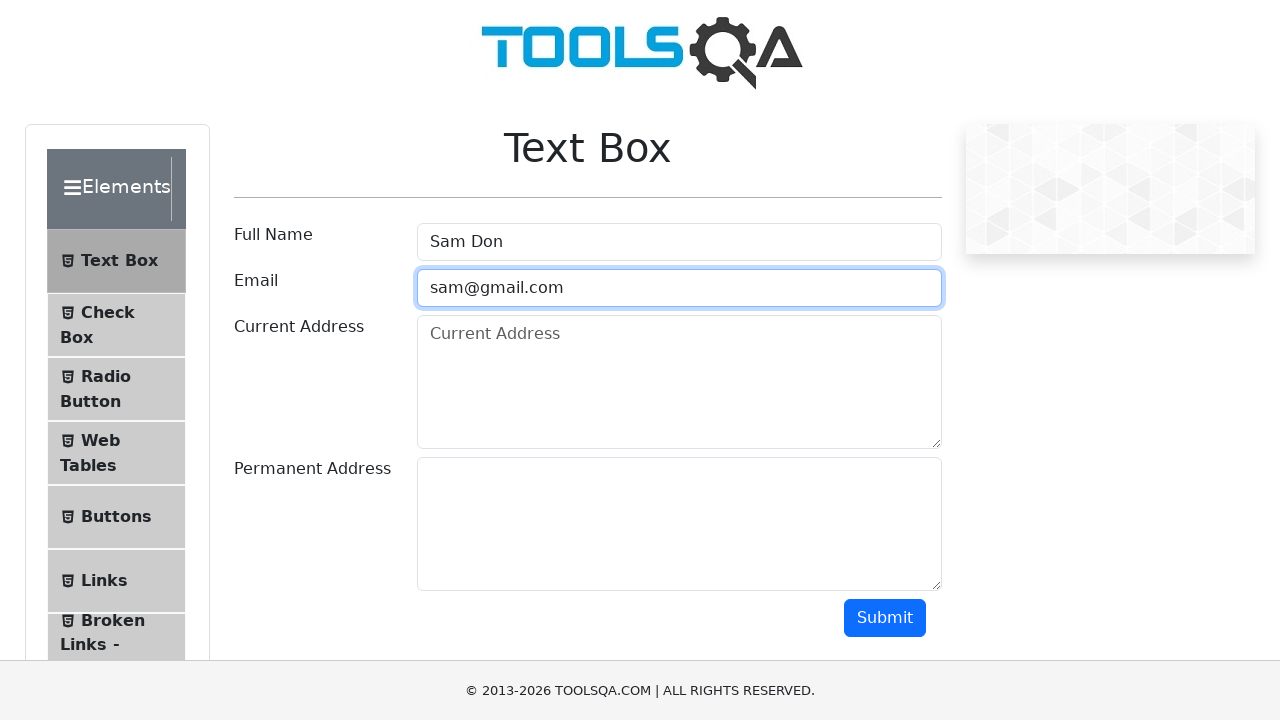

Filled in current address field with '123 My Road' on #currentAddress
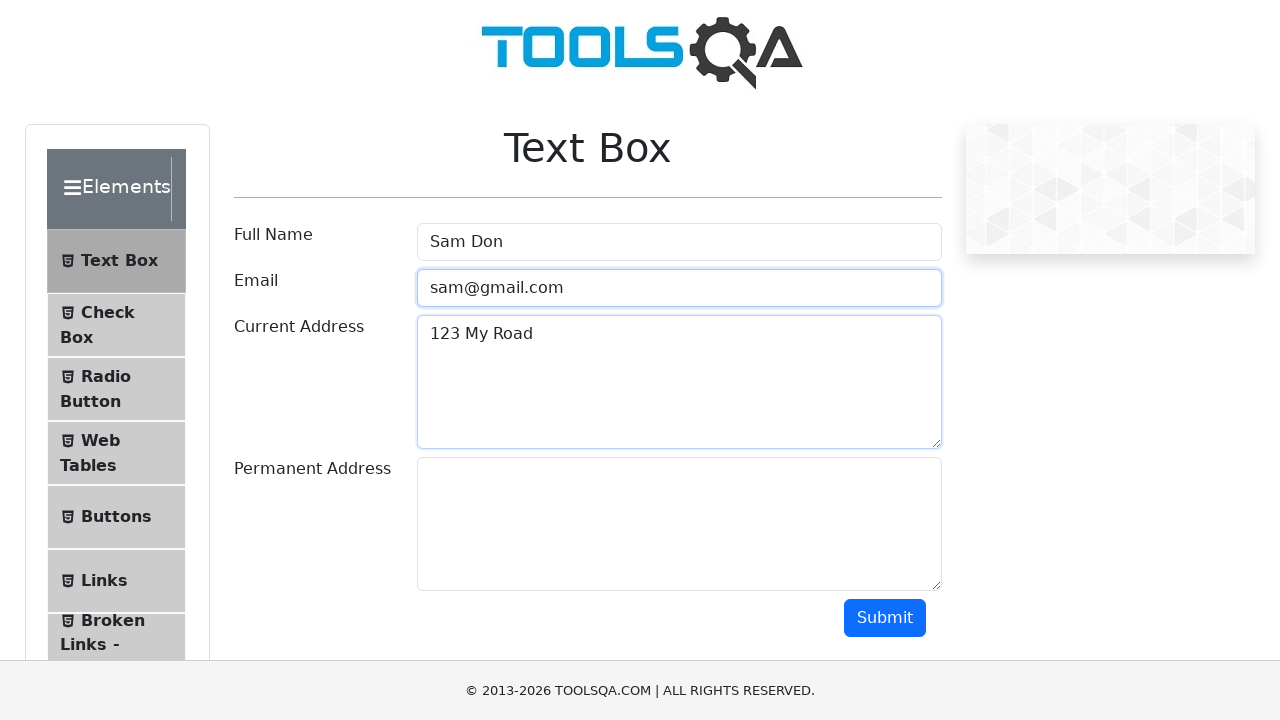

Filled in permanent address field with '1256 S Loop' on #permanentAddress
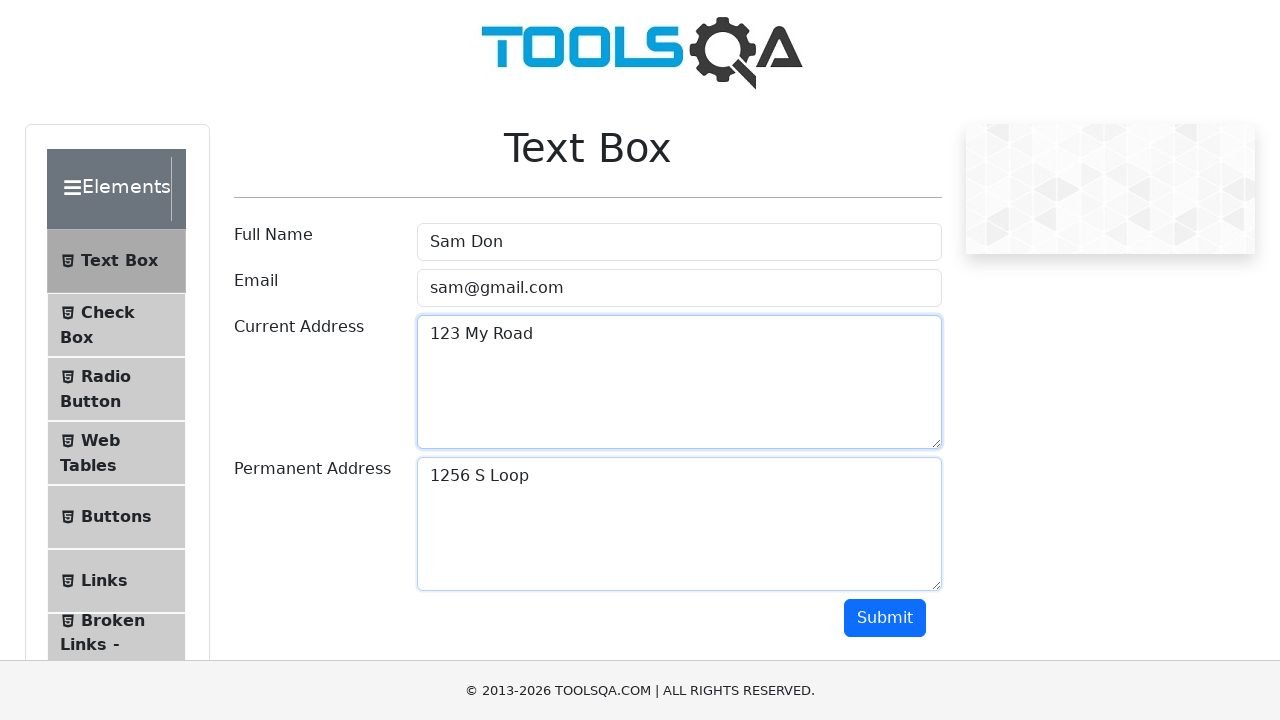

Clicked submit button to submit form at (885, 618) on #submit
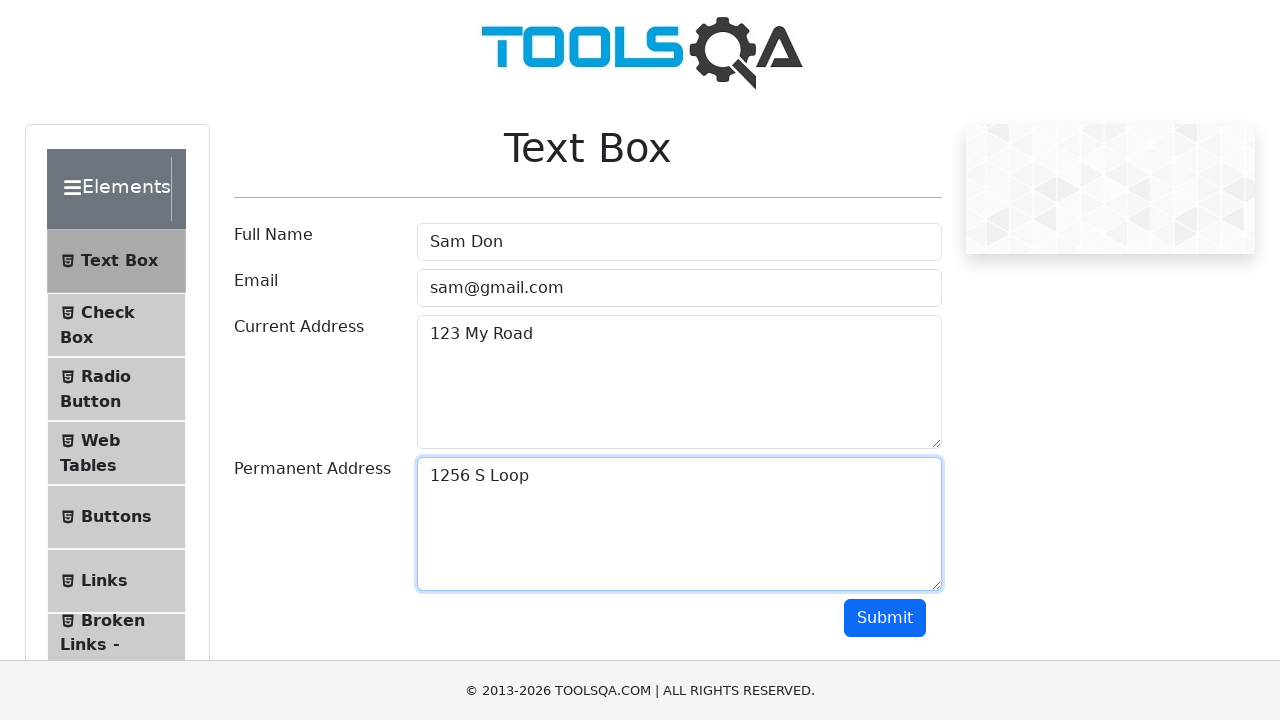

Name output field loaded successfully
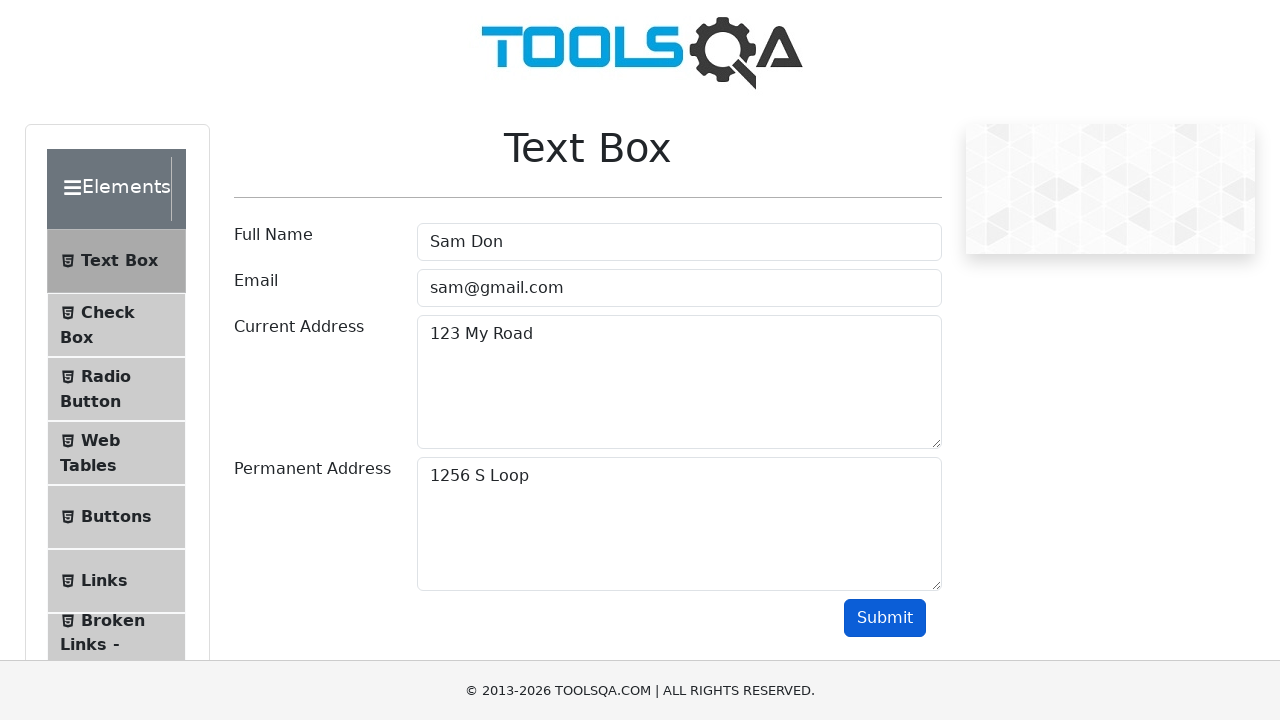

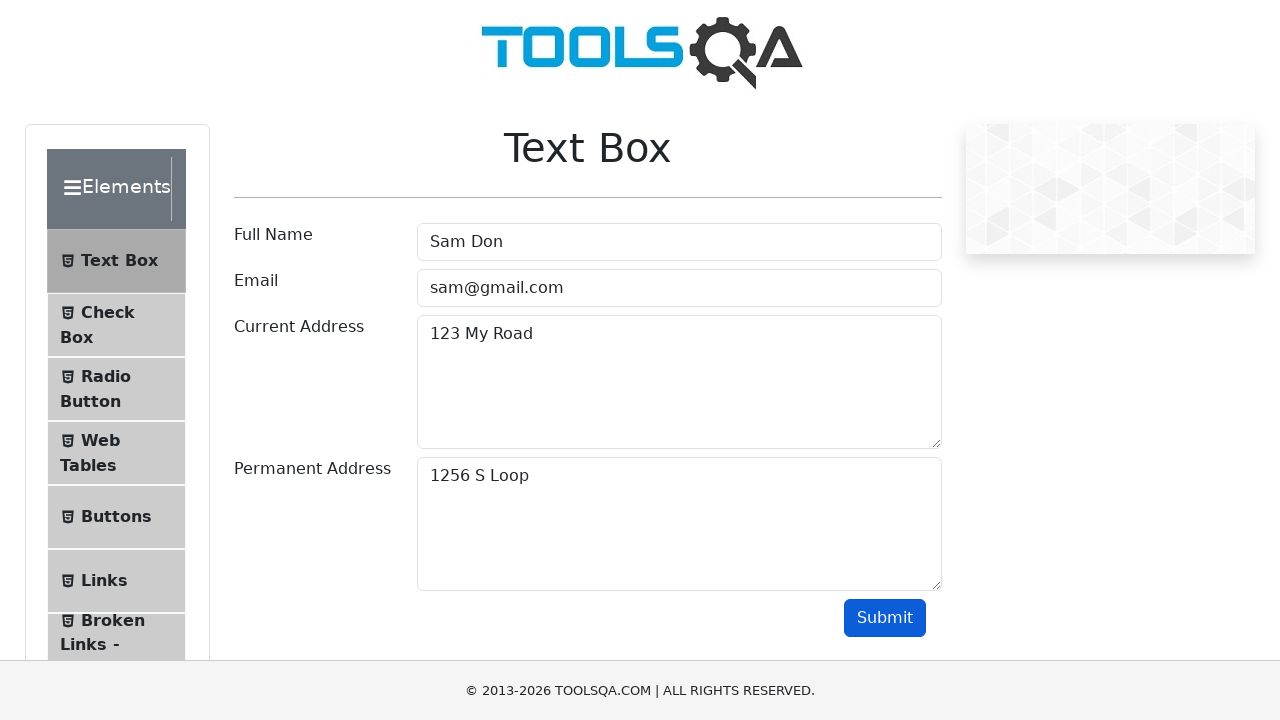